Tests login with invalid credentials and verifies error message

Starting URL: https://the-internet.herokuapp.com/

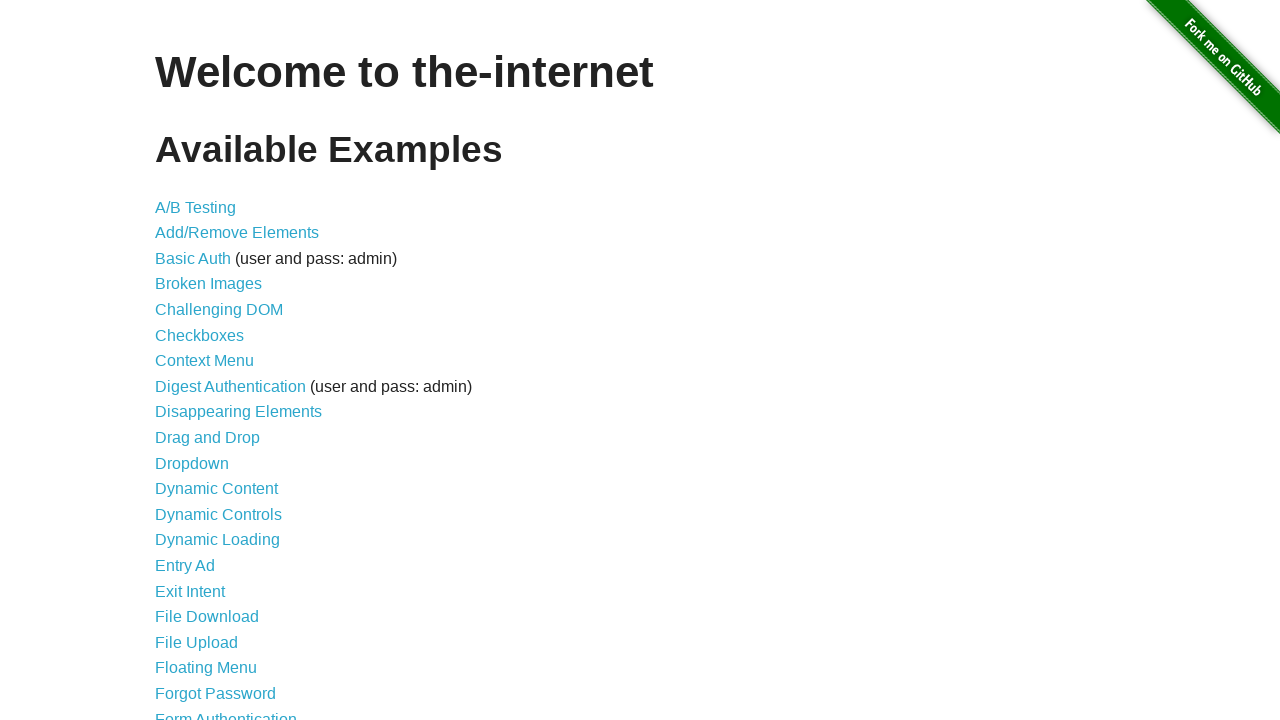

Clicked on Form Authentication link at (226, 712) on text=Form Authentication
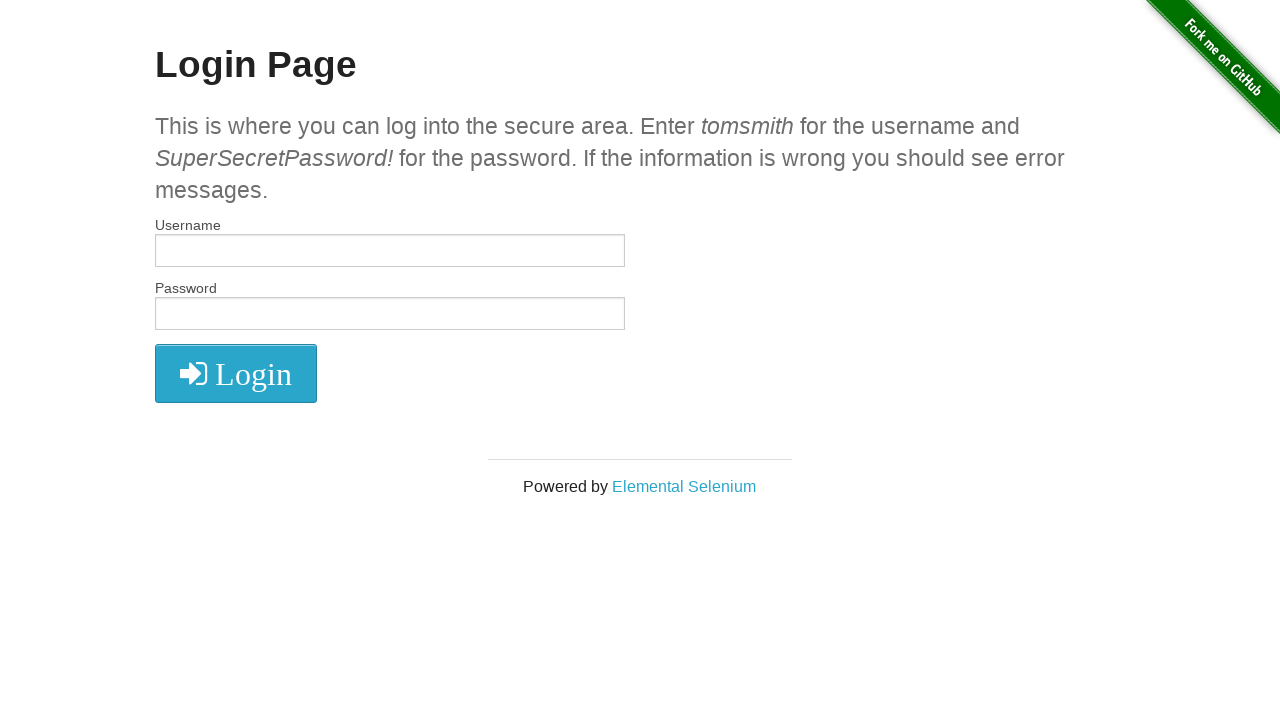

Entered invalid username 'petr' on input[type="text"]
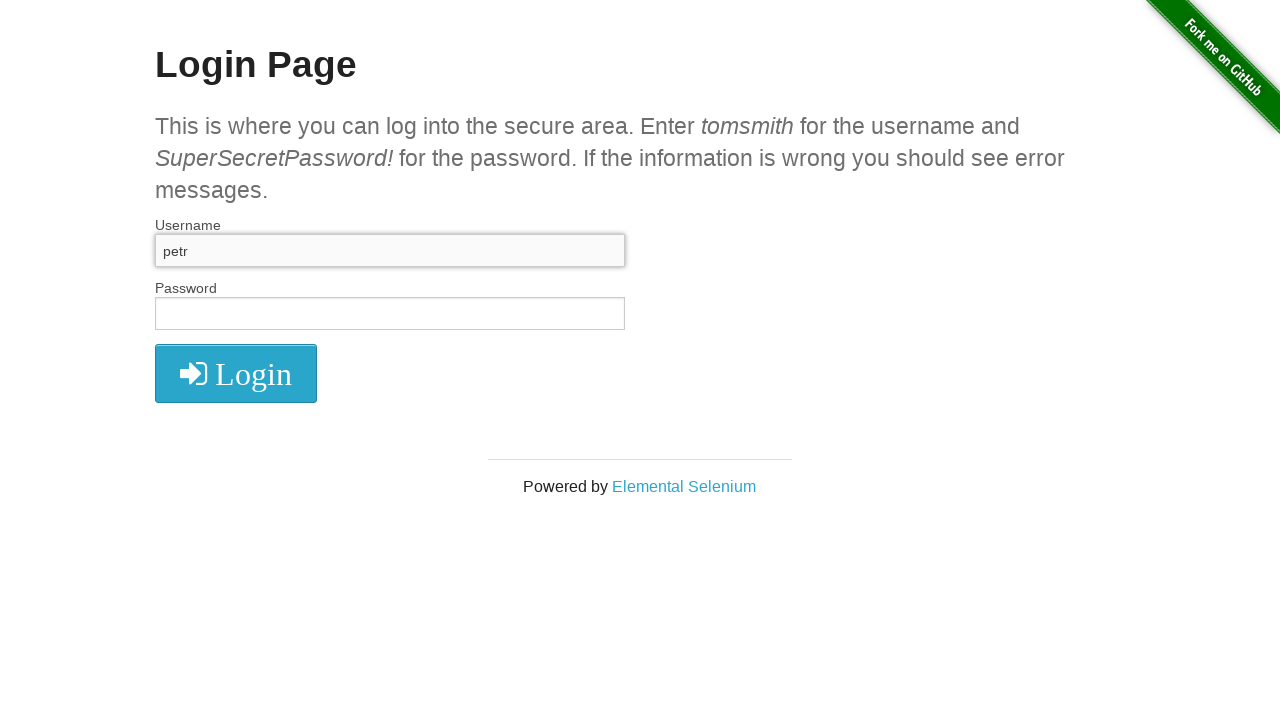

Entered invalid password 'd21d2' on input[type="password"]
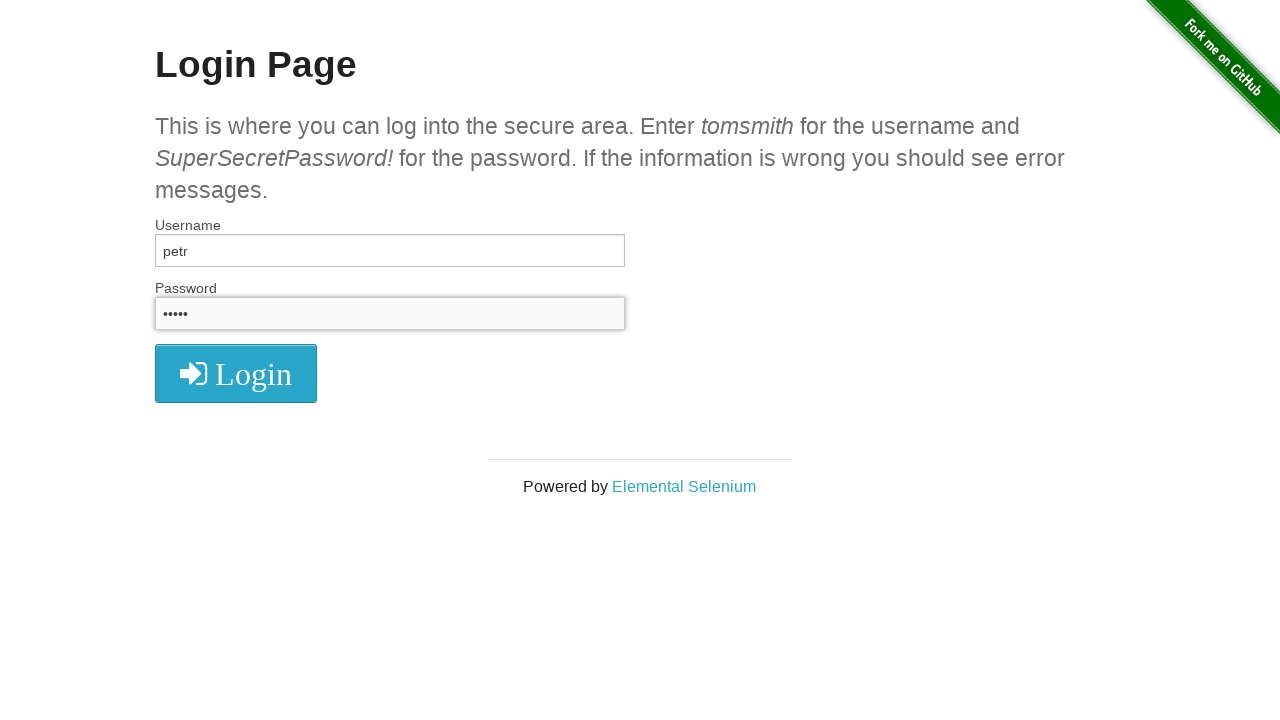

Clicked login button to submit credentials at (236, 373) on button[type="submit"]
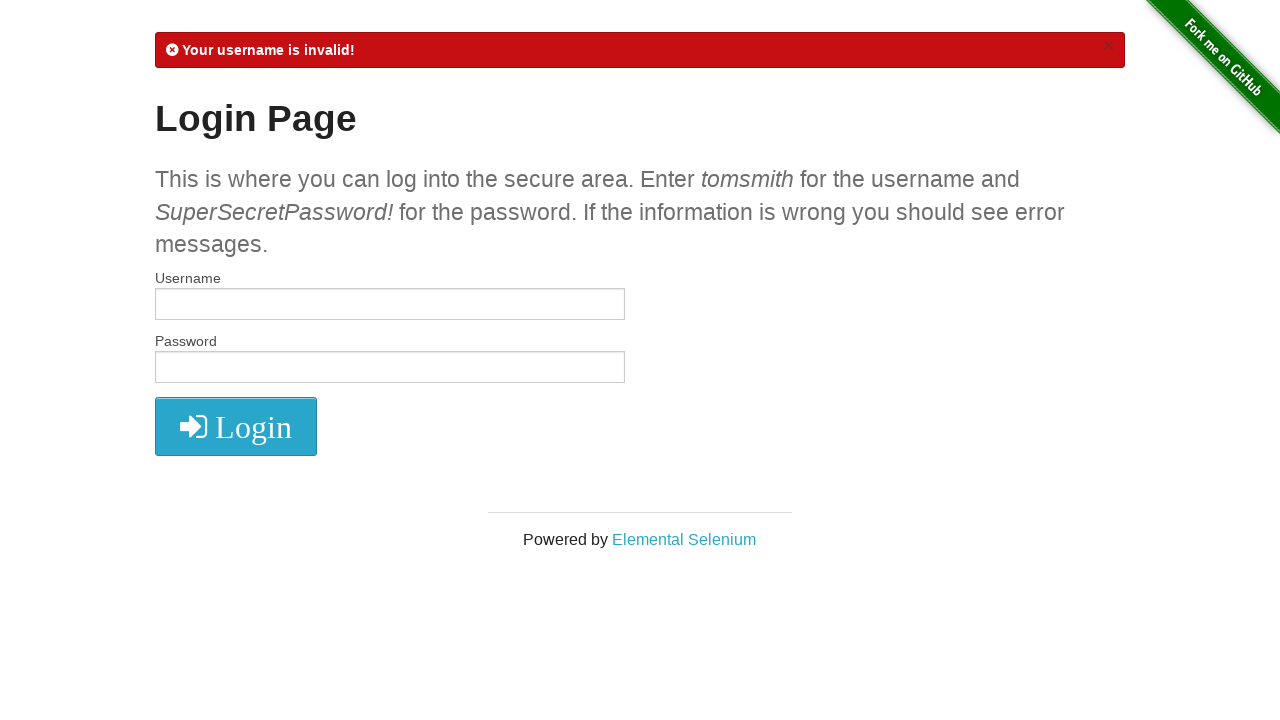

Retrieved error message text content
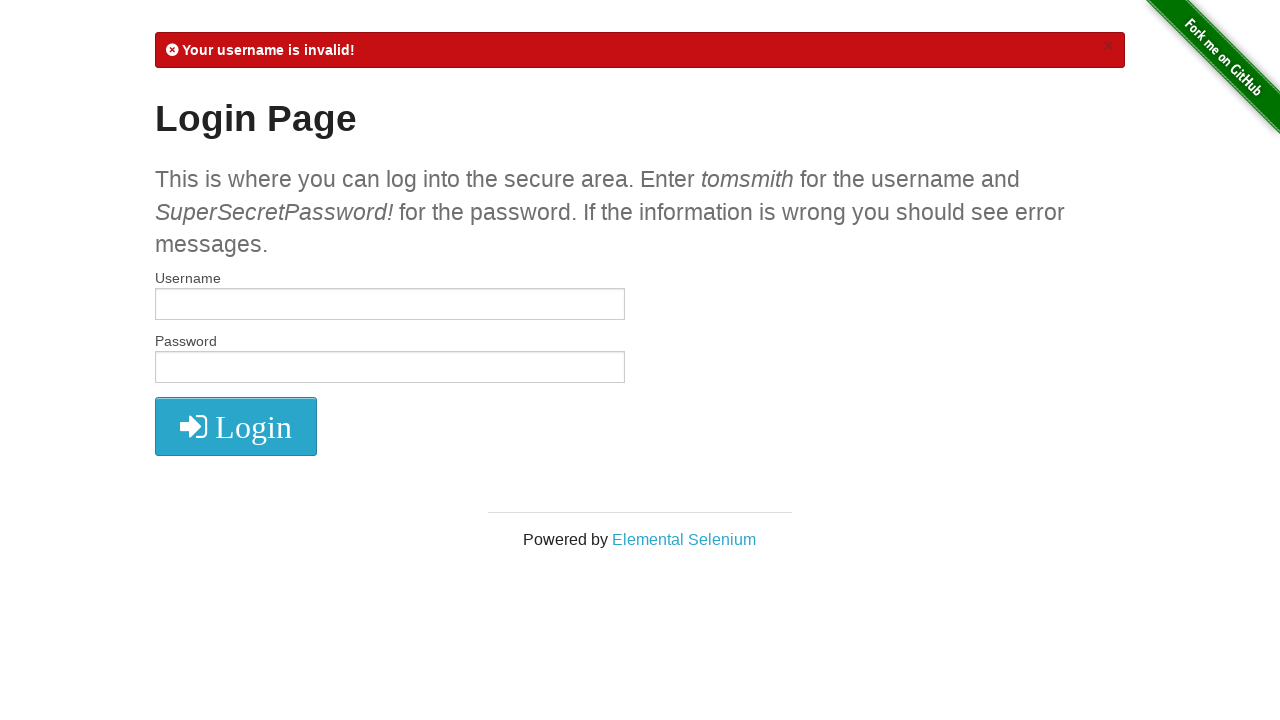

Verified that error message contains 'Your username is invalid!'
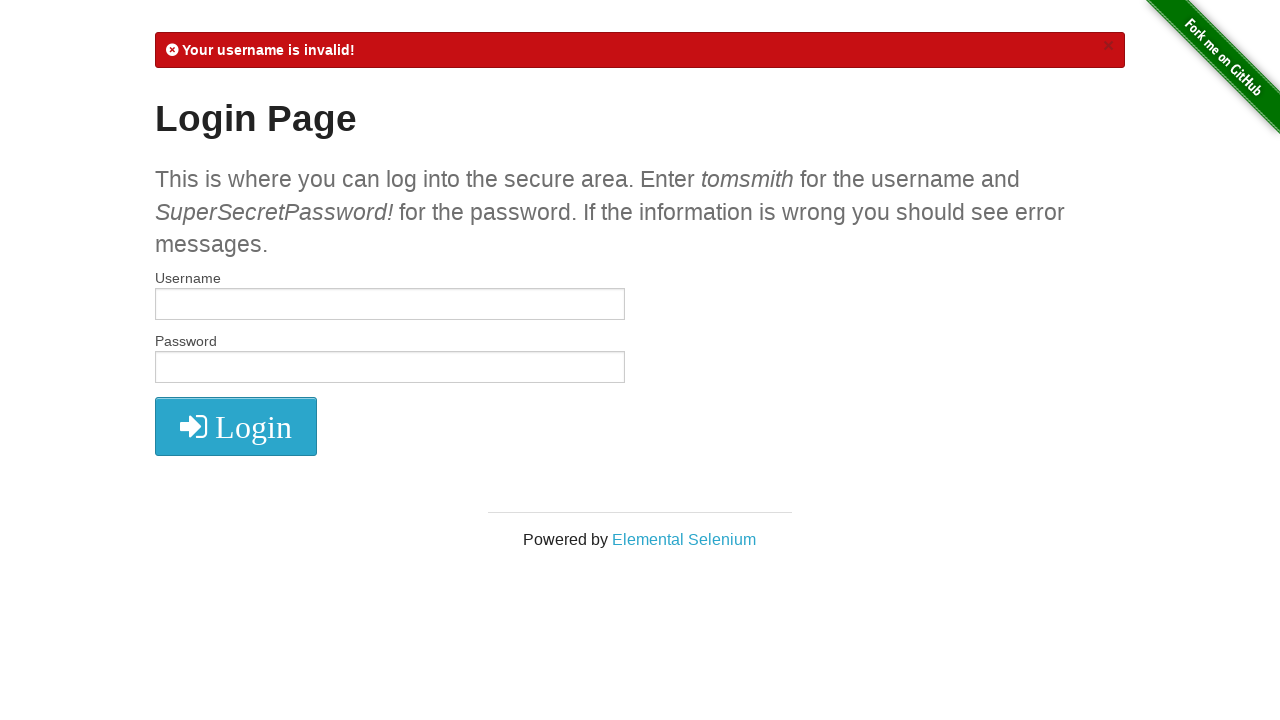

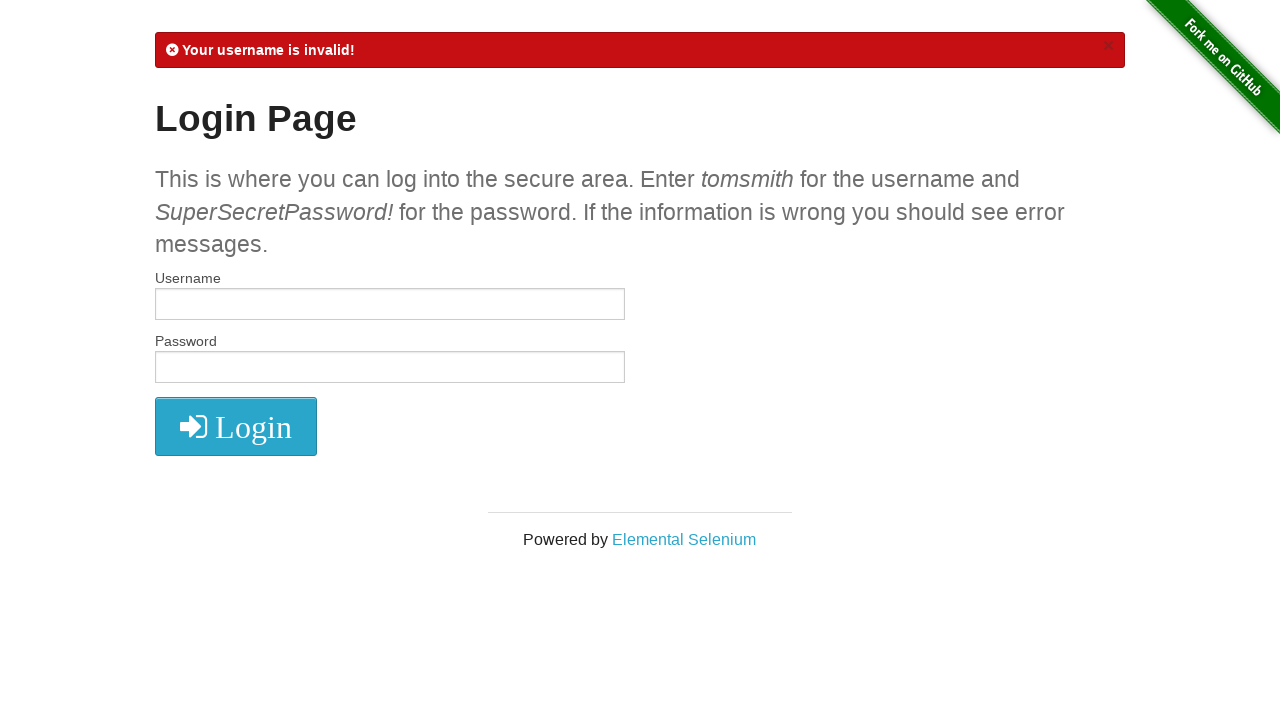